Tests link navigation by clicking on the A/B Testing link and verifying the page navigates correctly with the expected heading

Starting URL: https://the-internet.herokuapp.com/

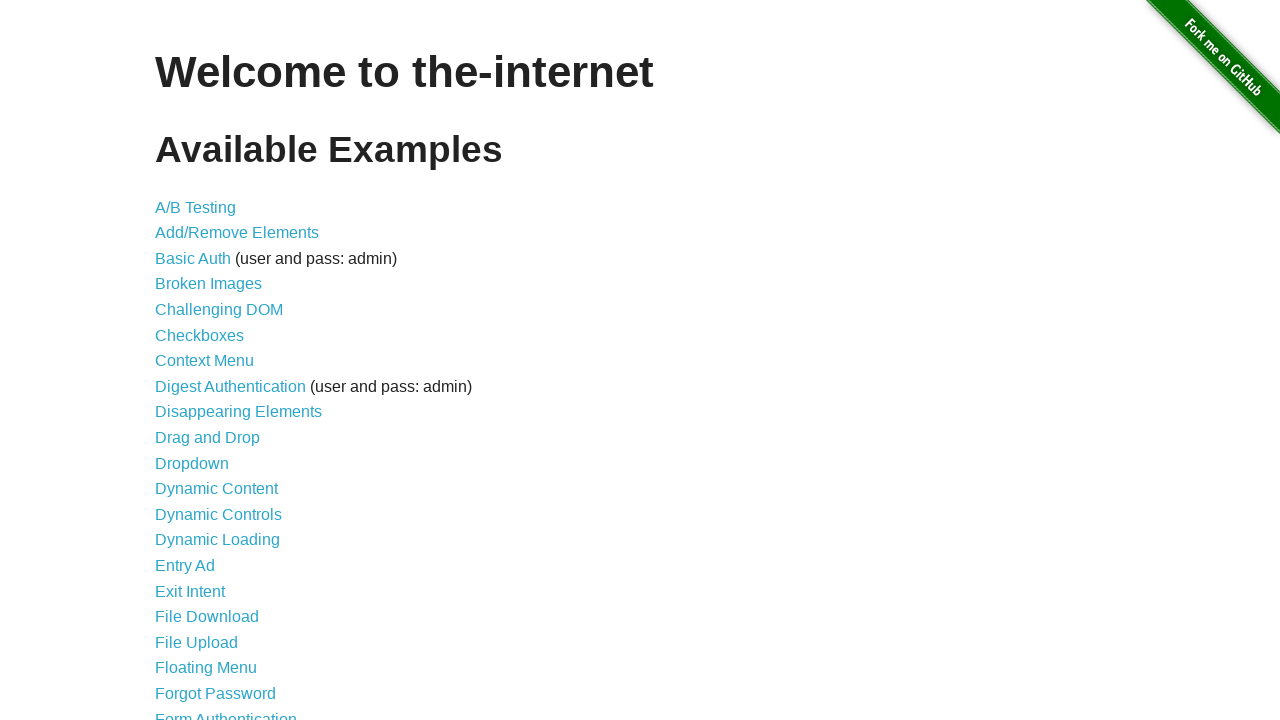

Clicked on A/B Testing link at (196, 207) on a >> internal:has-text="A/B Testing"i
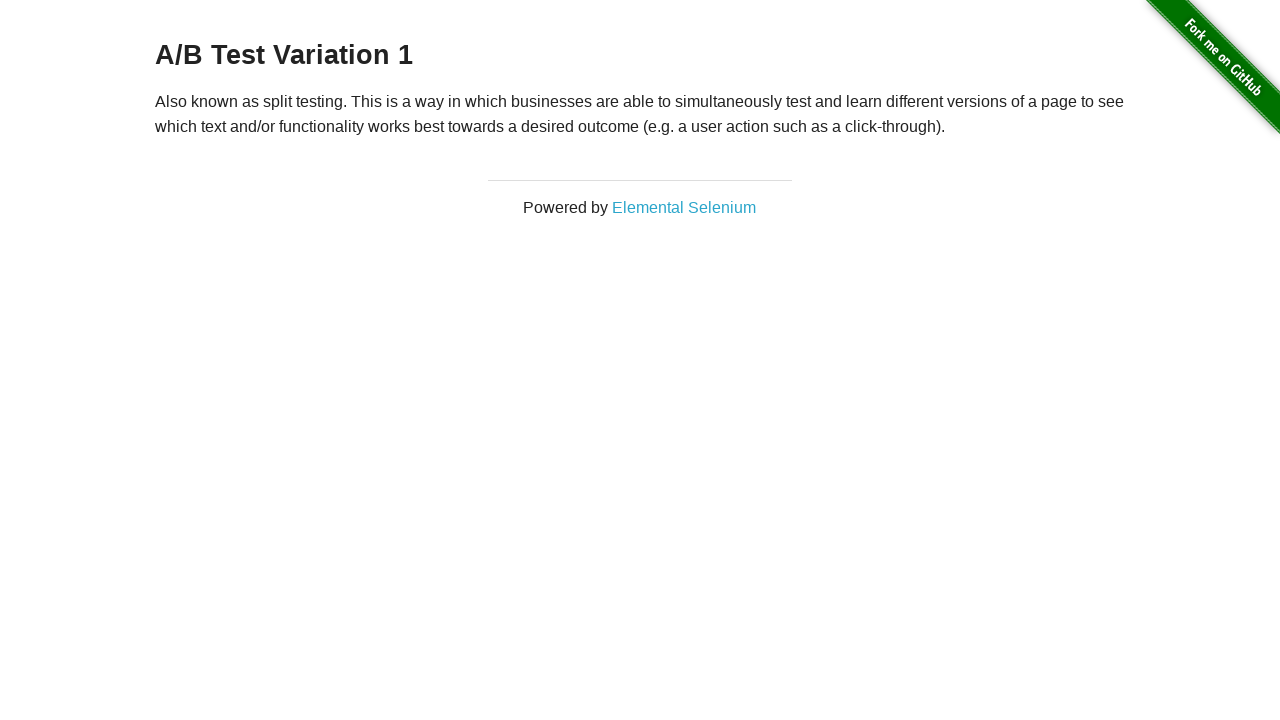

Navigated to A/B Testing page
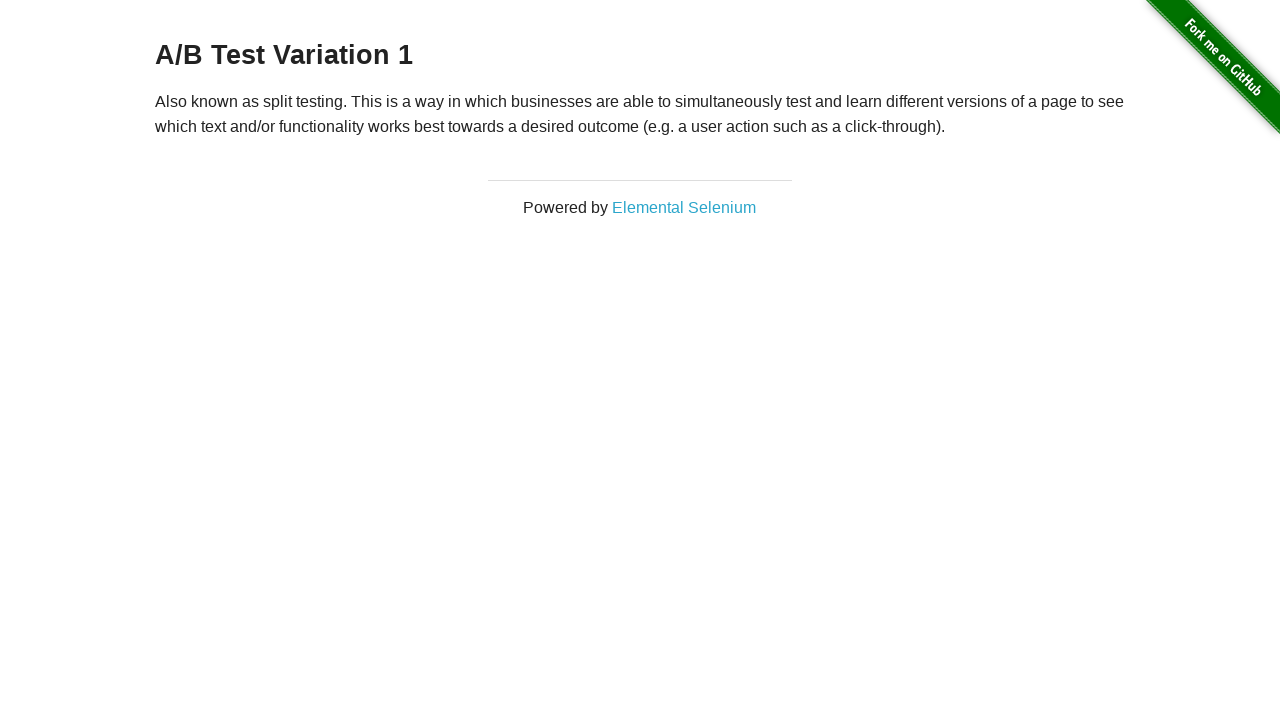

A/B Testing page heading is visible
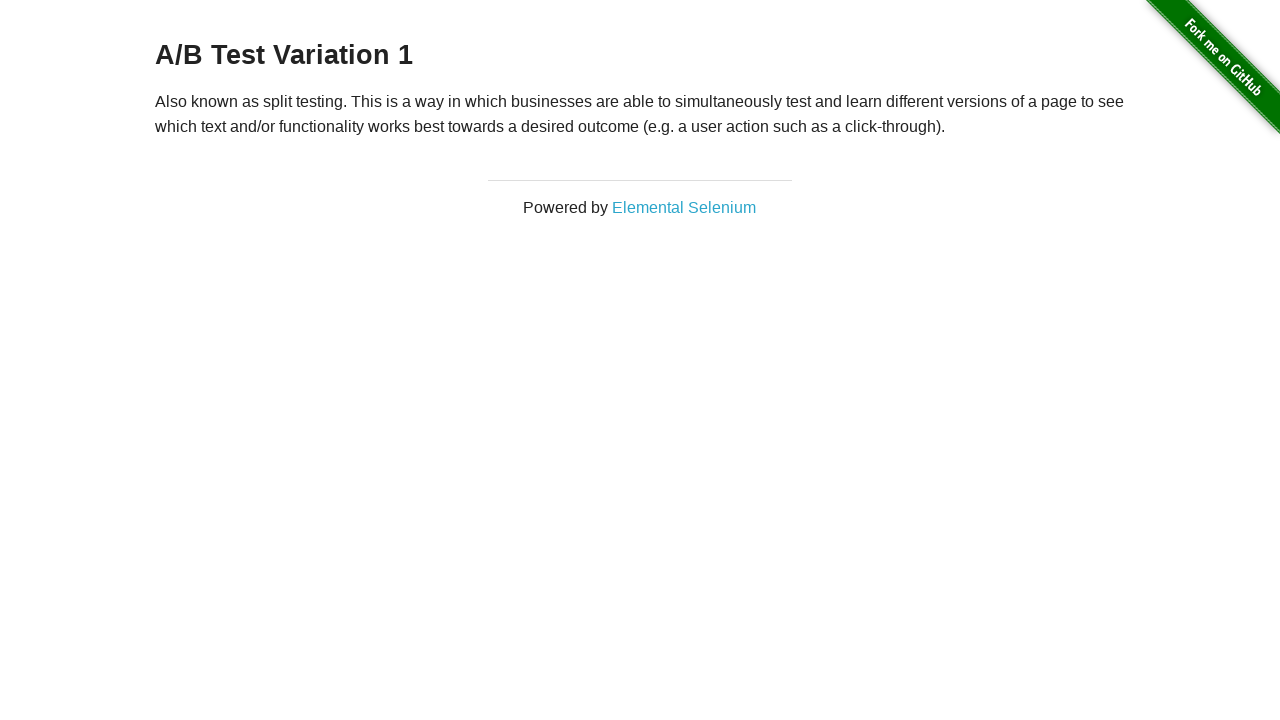

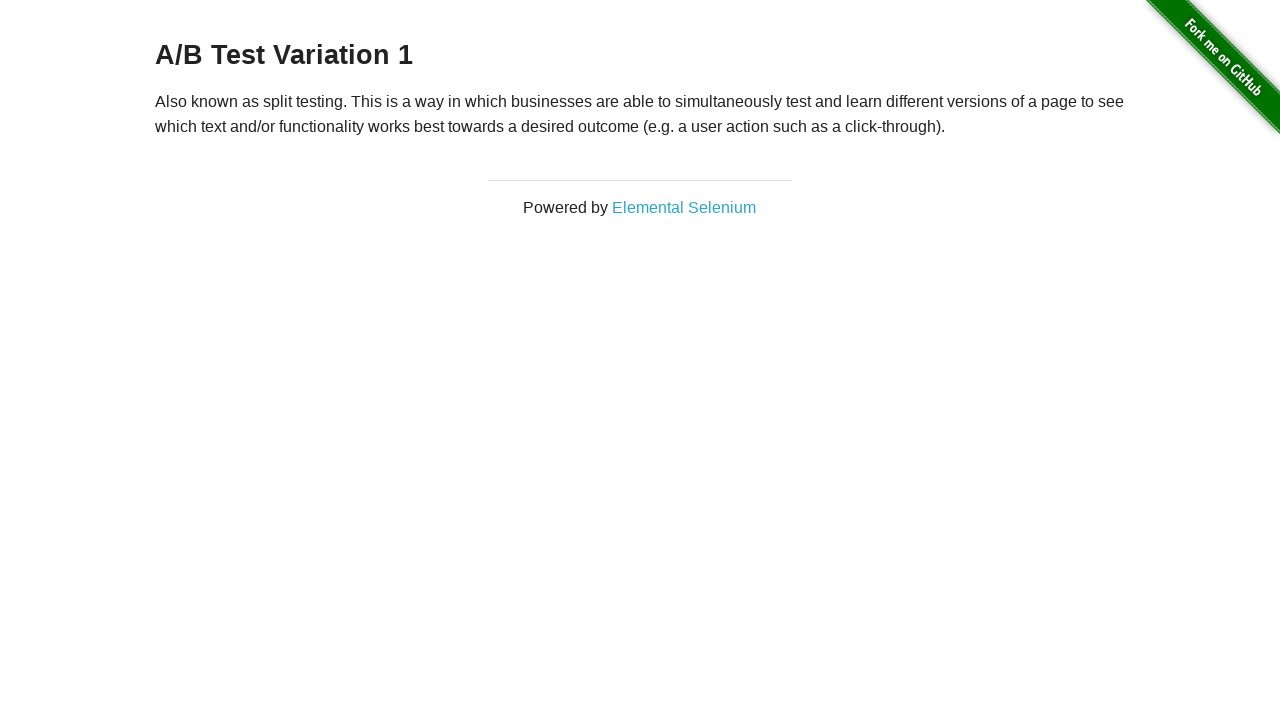